Navigates to a test automation practice blog and fills in a name field

Starting URL: https://testautomationpractice.blogspot.com/

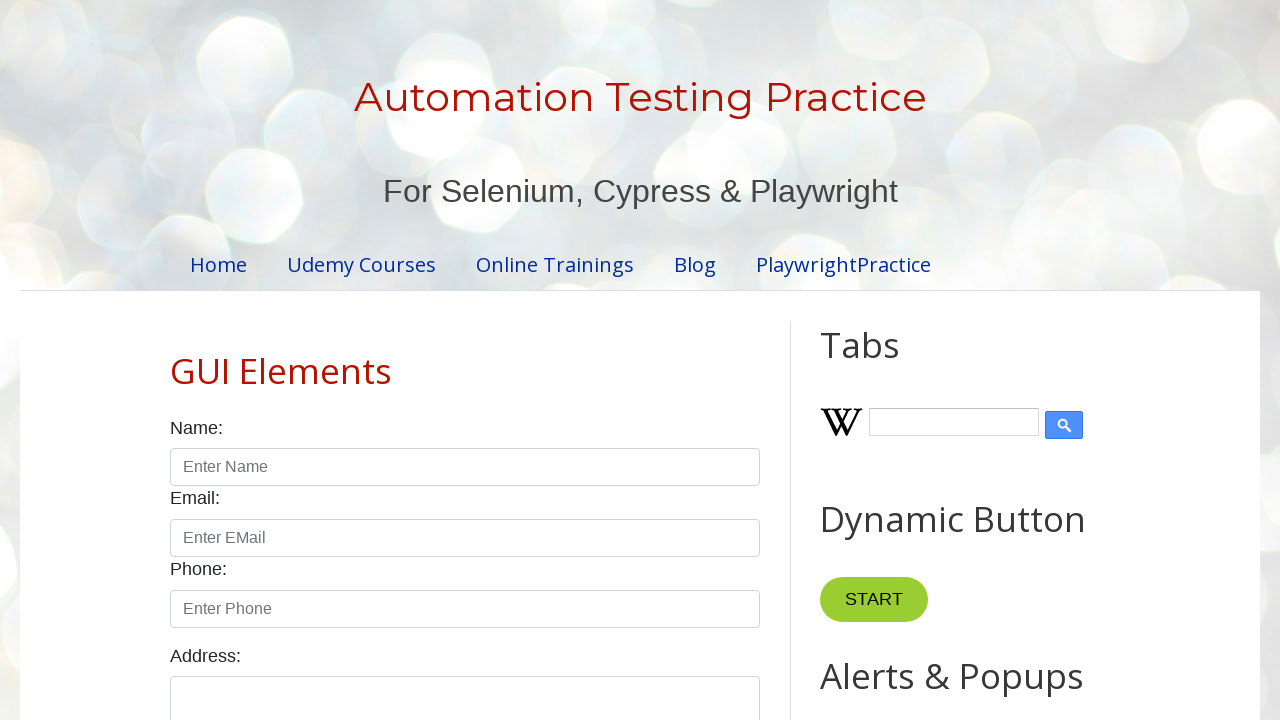

Filled name field with 'mourya' on #name
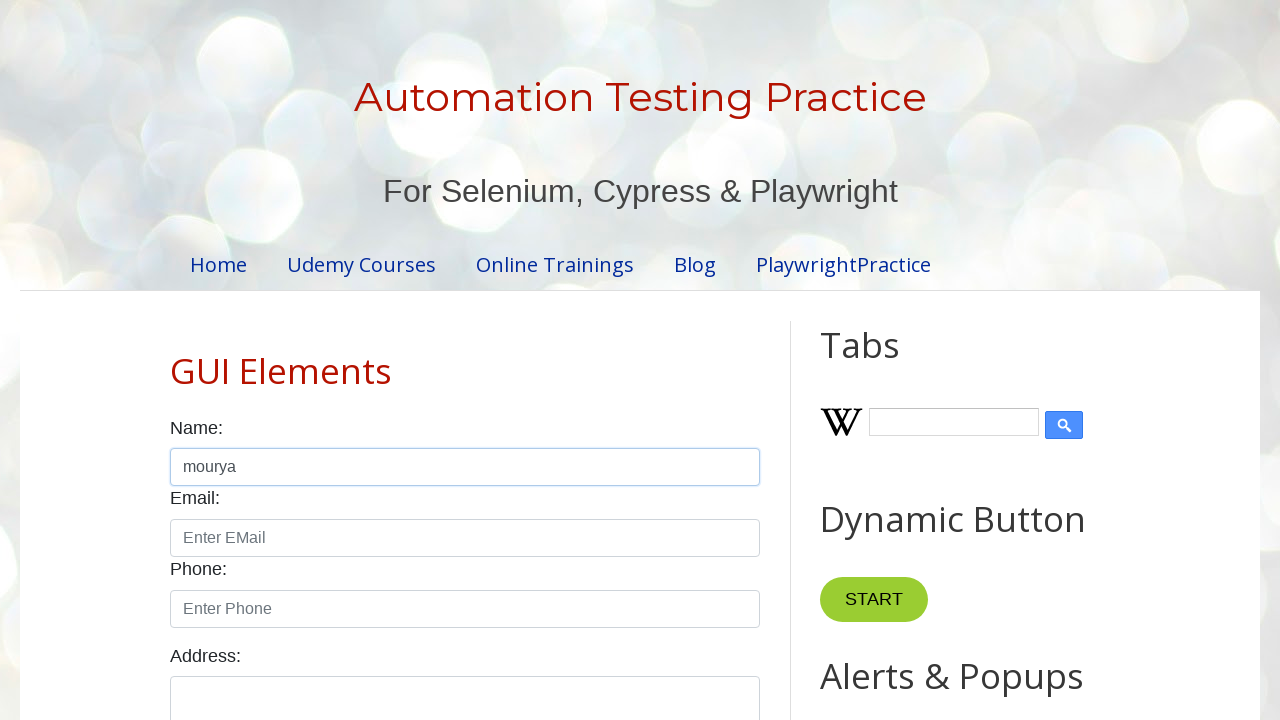

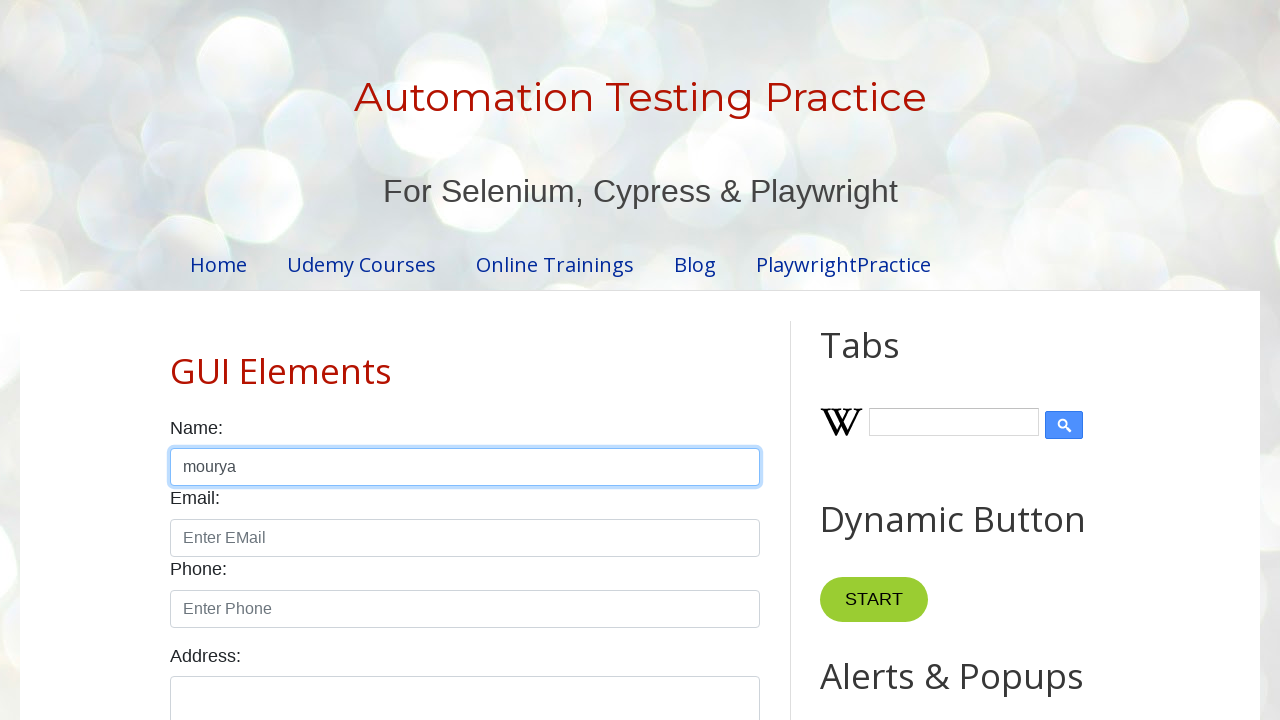